Tests JavaScript alert handling by triggering different types of alerts (simple alert, confirm dialog, and prompt) and interacting with them

Starting URL: https://demoqa.com/alerts

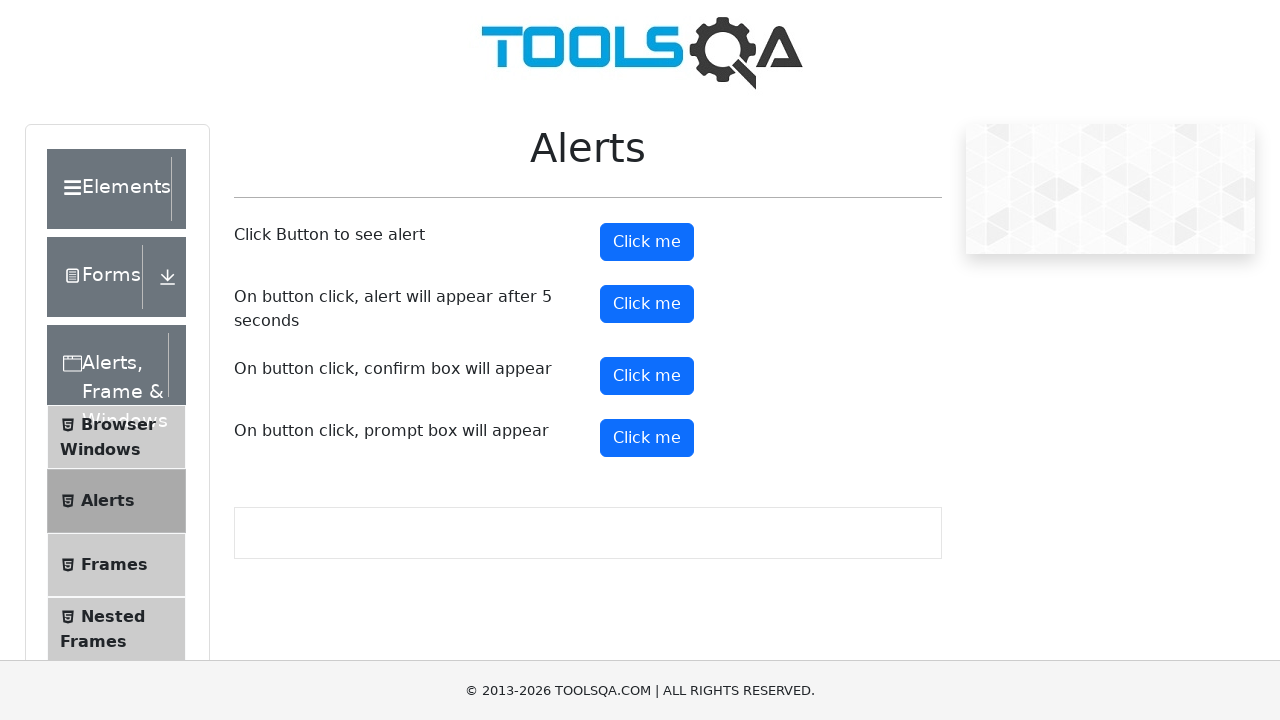

Clicked the simple alert button at (647, 242) on #alertButton
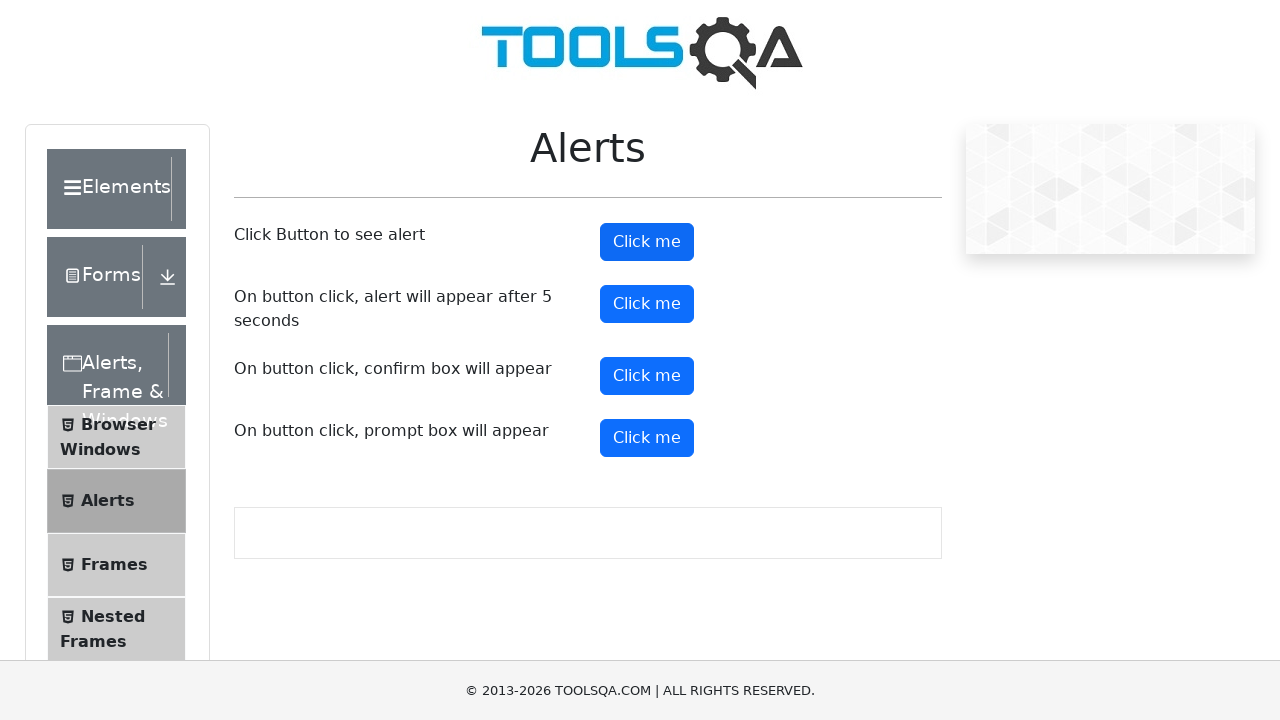

Set up handler to accept simple alert
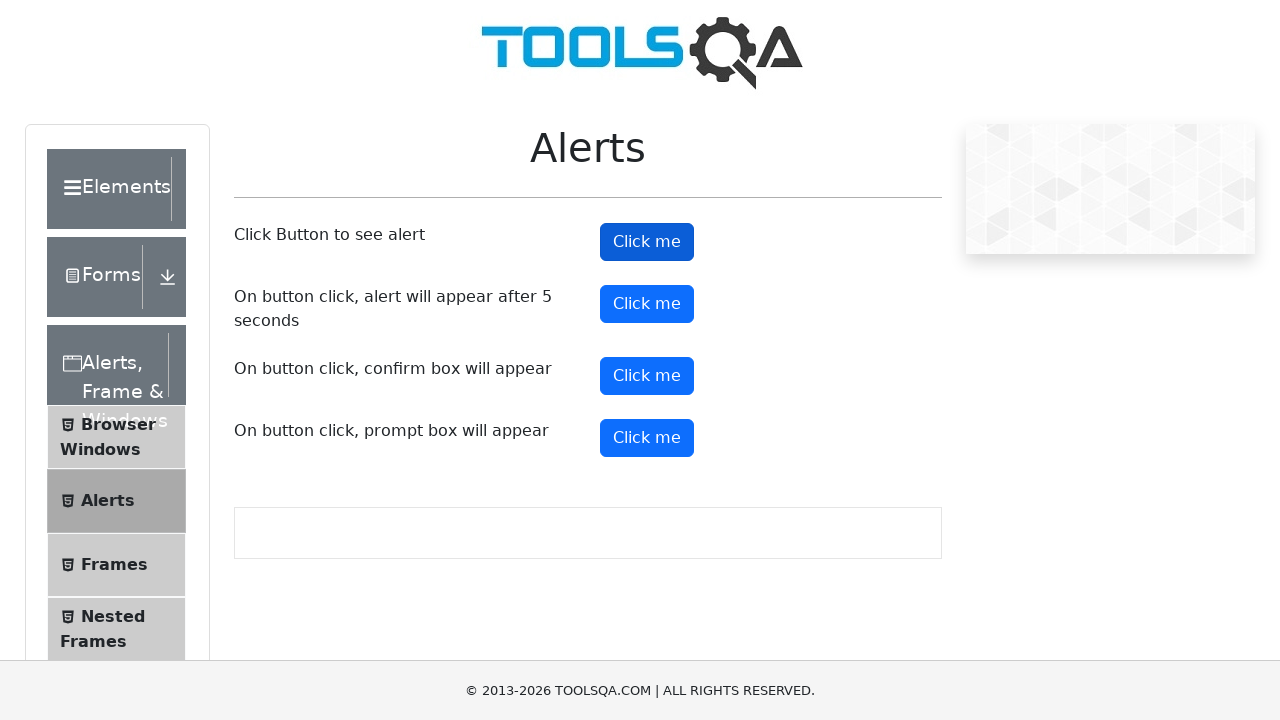

Clicked the confirm dialog button at (647, 376) on #confirmButton
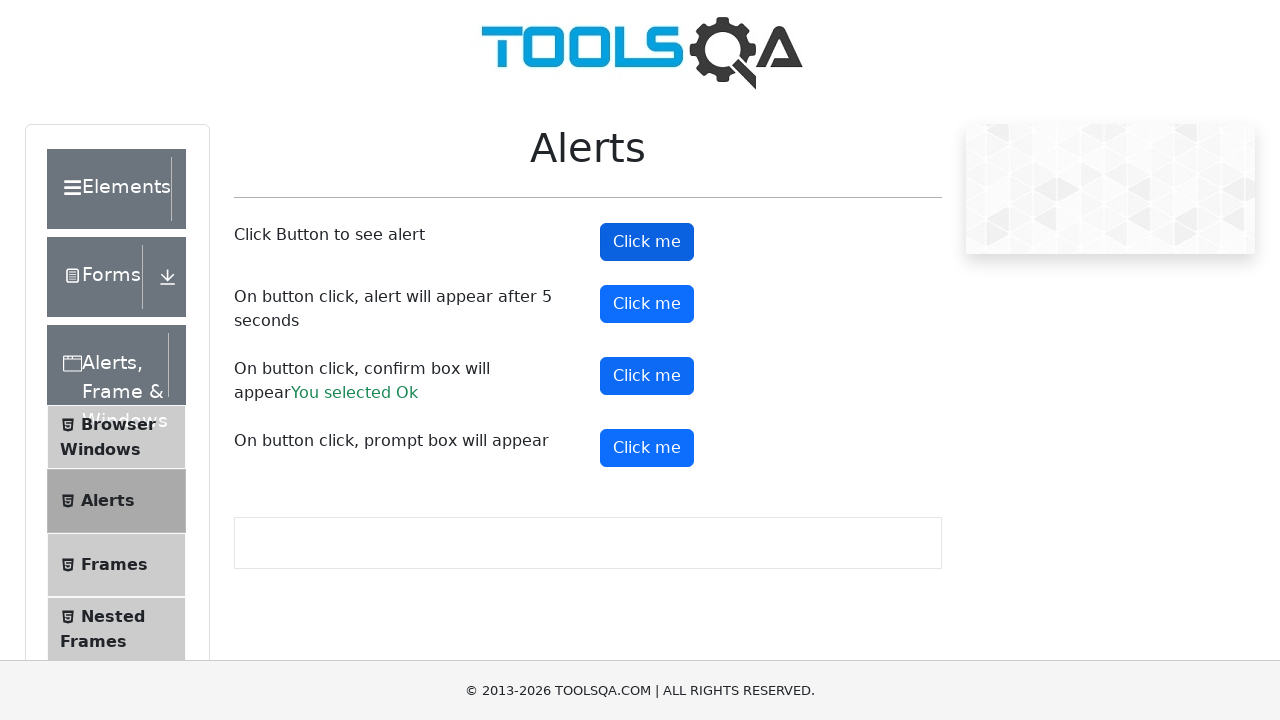

Set up handler to dismiss confirm dialog
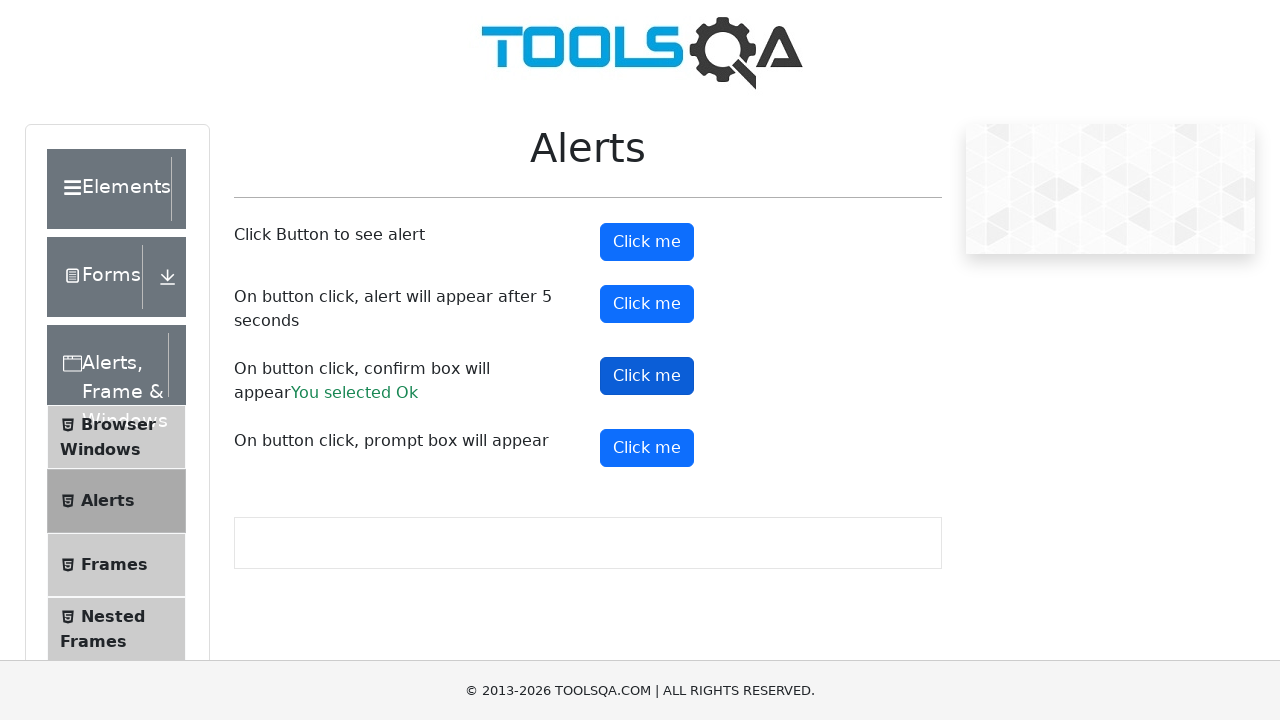

Clicked the prompt dialog button at (647, 448) on #promtButton
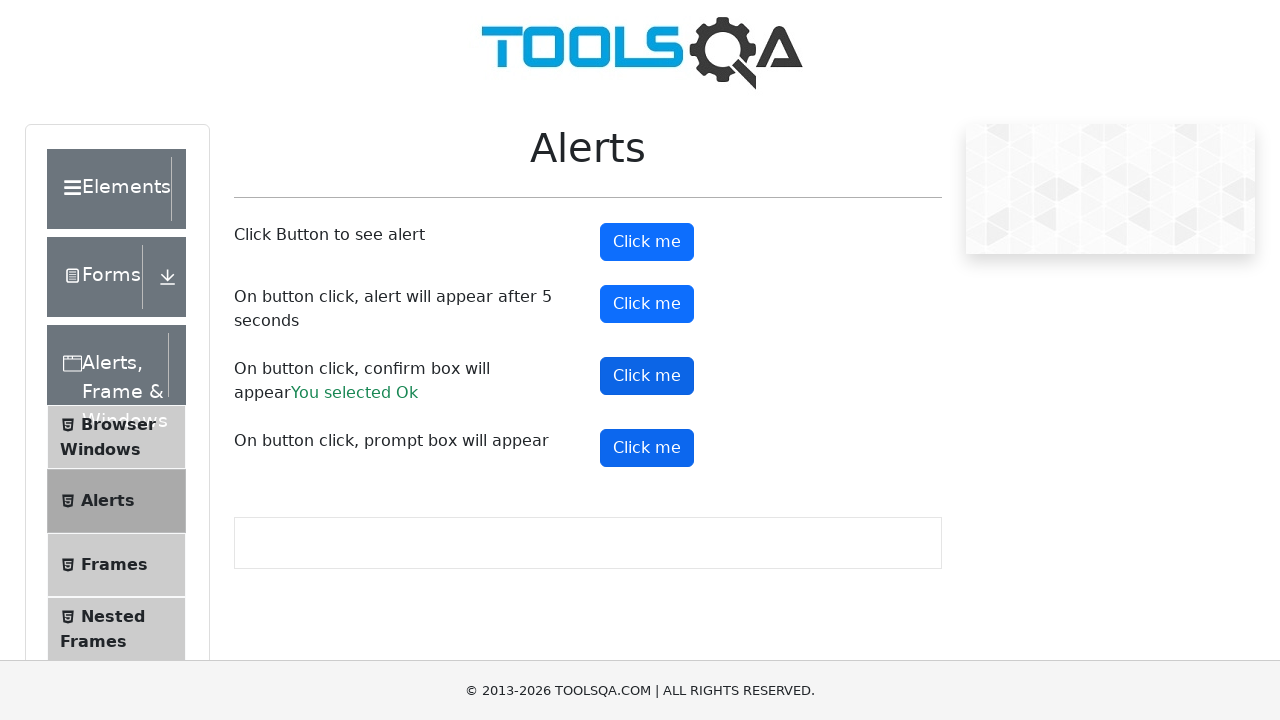

Set up handler to accept prompt dialog with text input
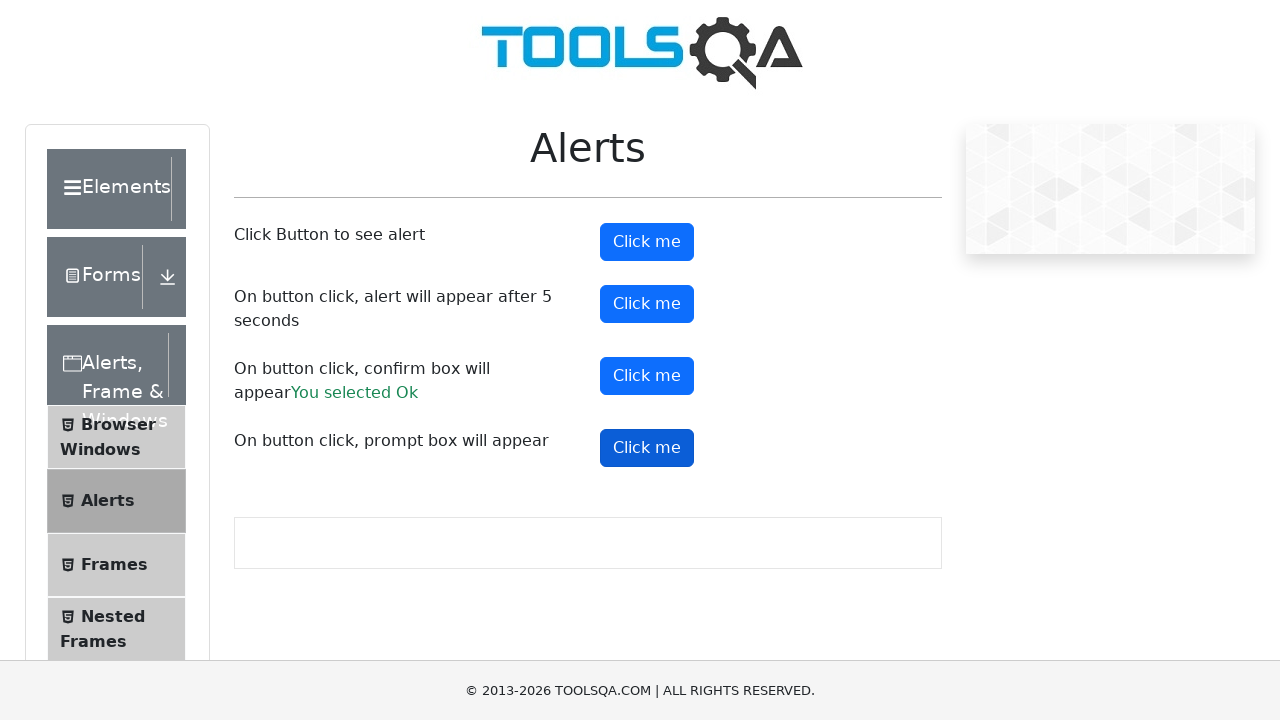

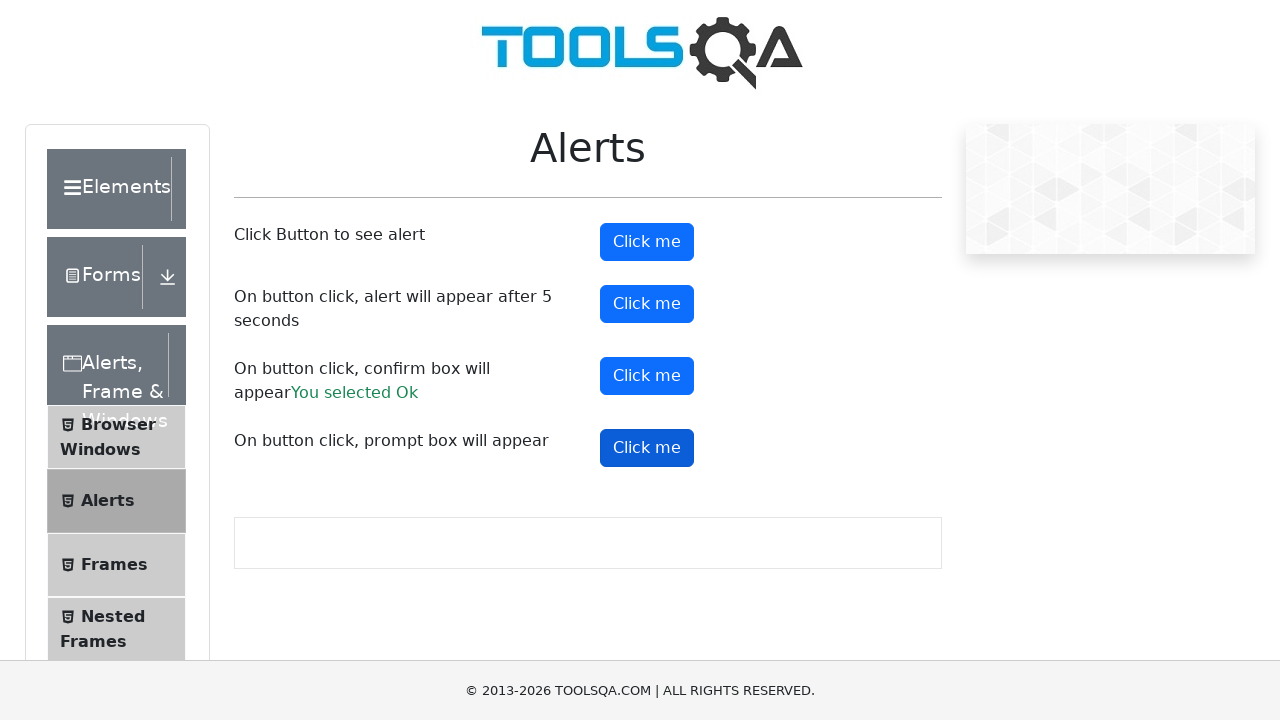